Tests right-click context menu by right-clicking an element, selecting Edit from context menu, and accepting alert

Starting URL: https://swisnl.github.io/jQuery-contextMenu/demo.html

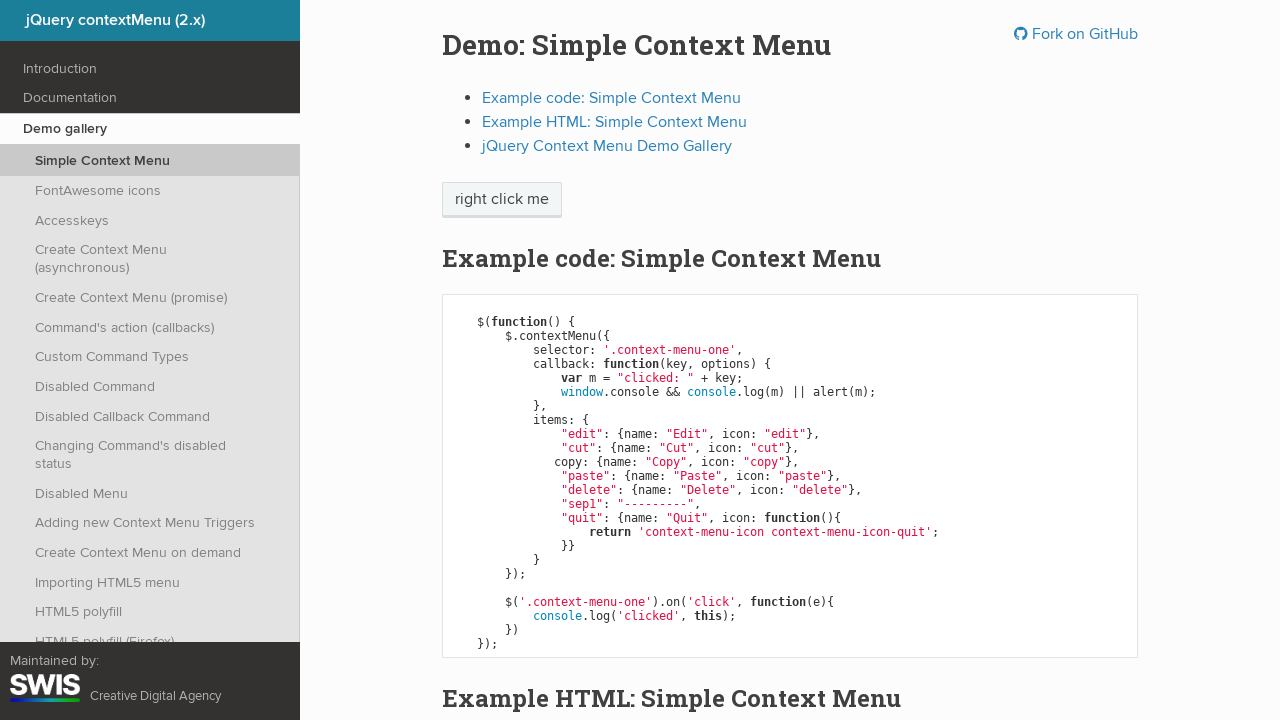

Right-clicked on 'right click me' element to open context menu at (502, 200) on //span[text()='right click me']
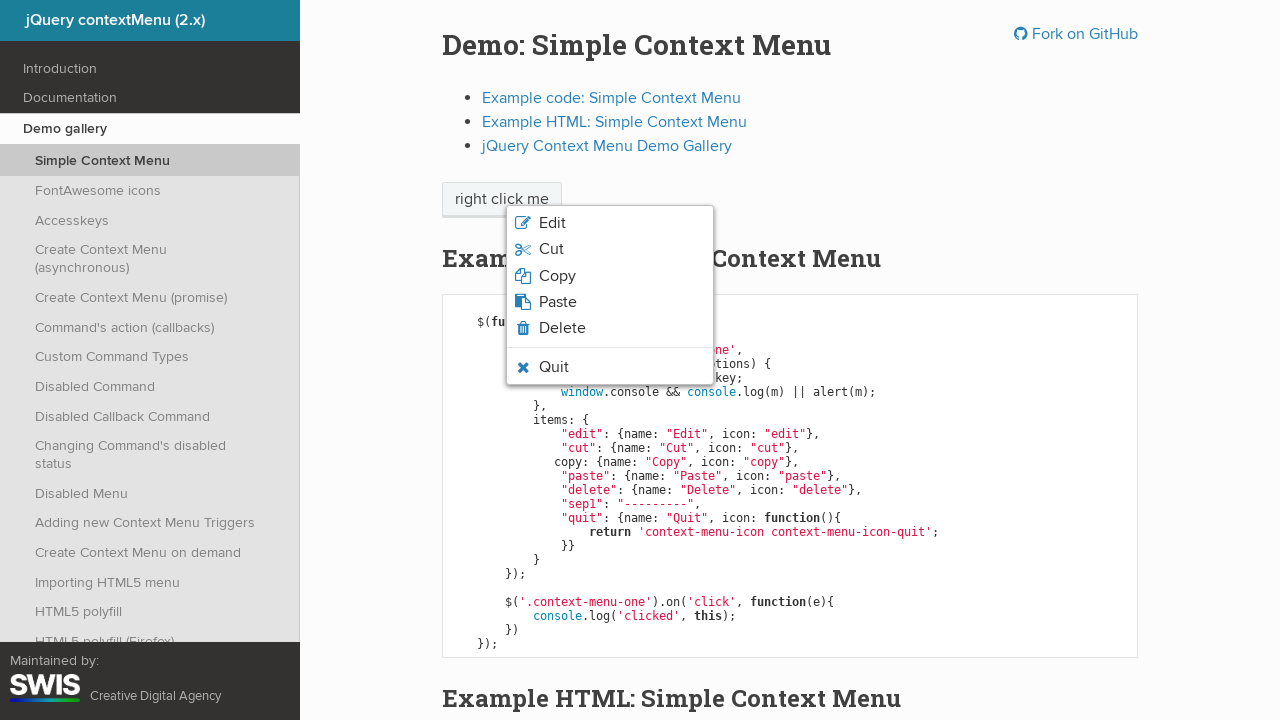

Clicked 'Edit' option from context menu at (552, 223) on xpath=//span[text()='Edit']
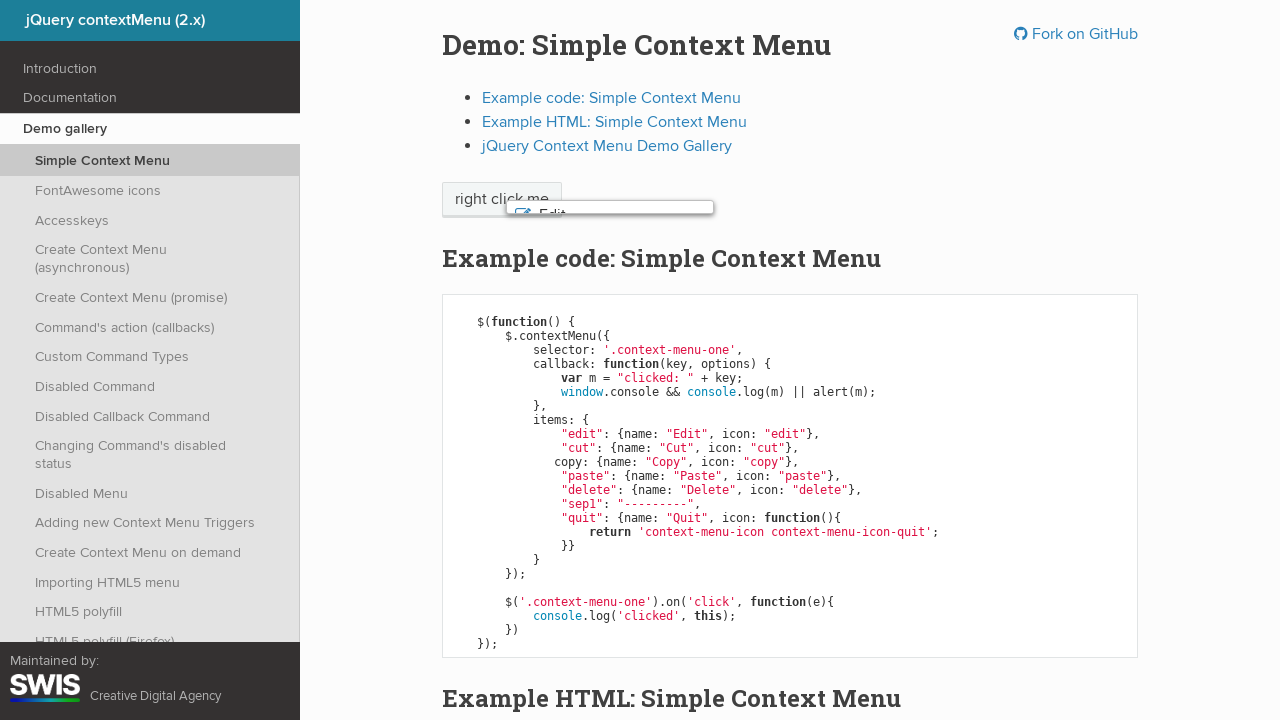

Alert dialog accepted
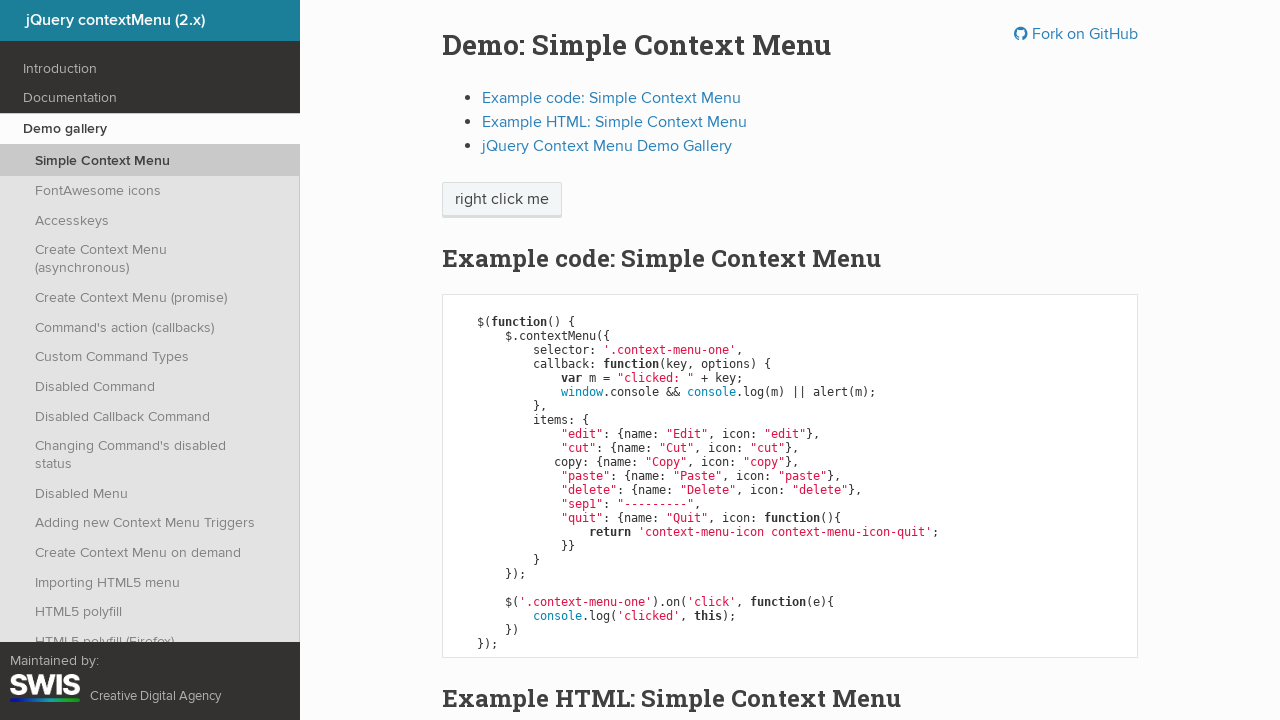

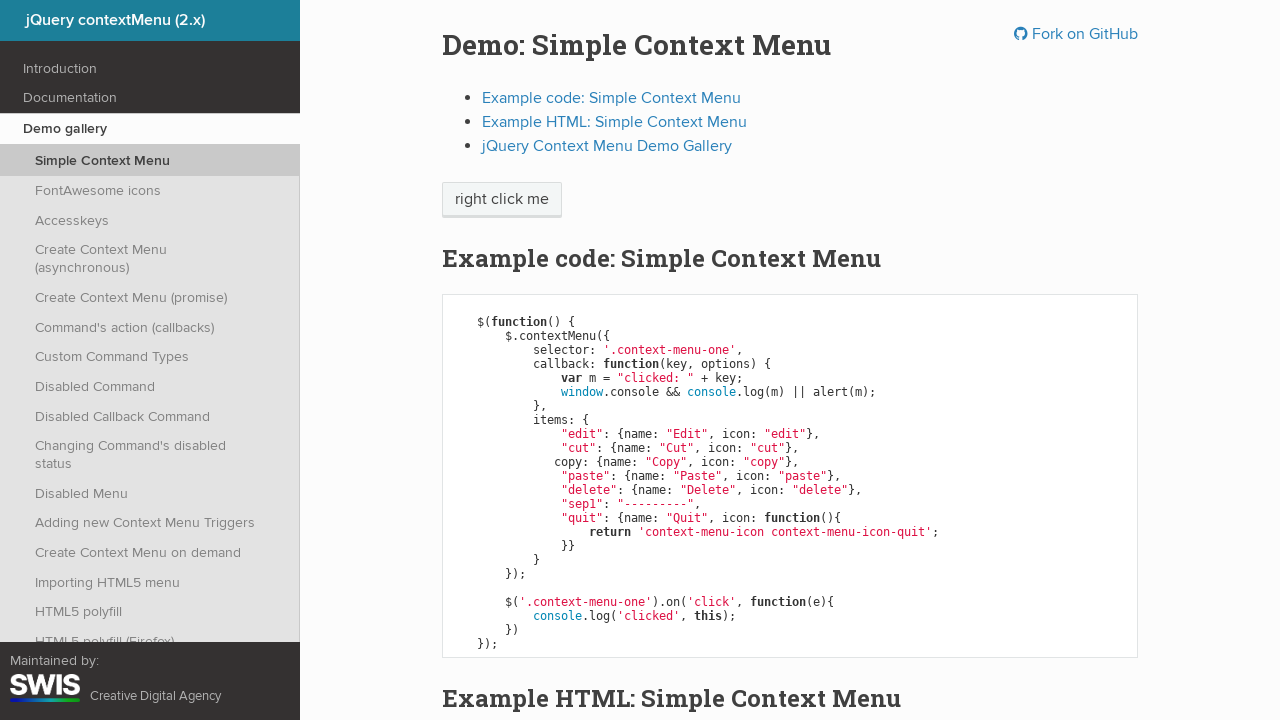